Firefox test for form validation by leaving email empty while filling first and last name fields using shadow DOM manipulation

Starting URL: https://api.nasa.gov/

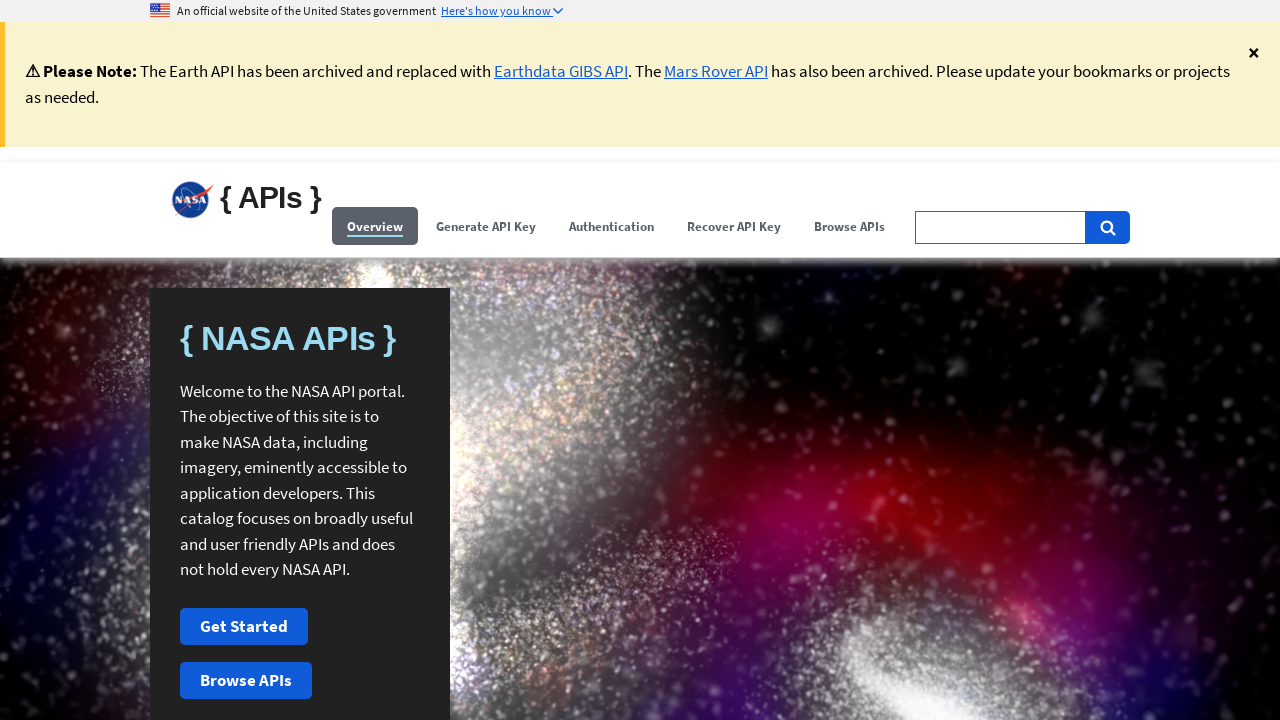

Filled first name field 'Jennifer' in shadow DOM
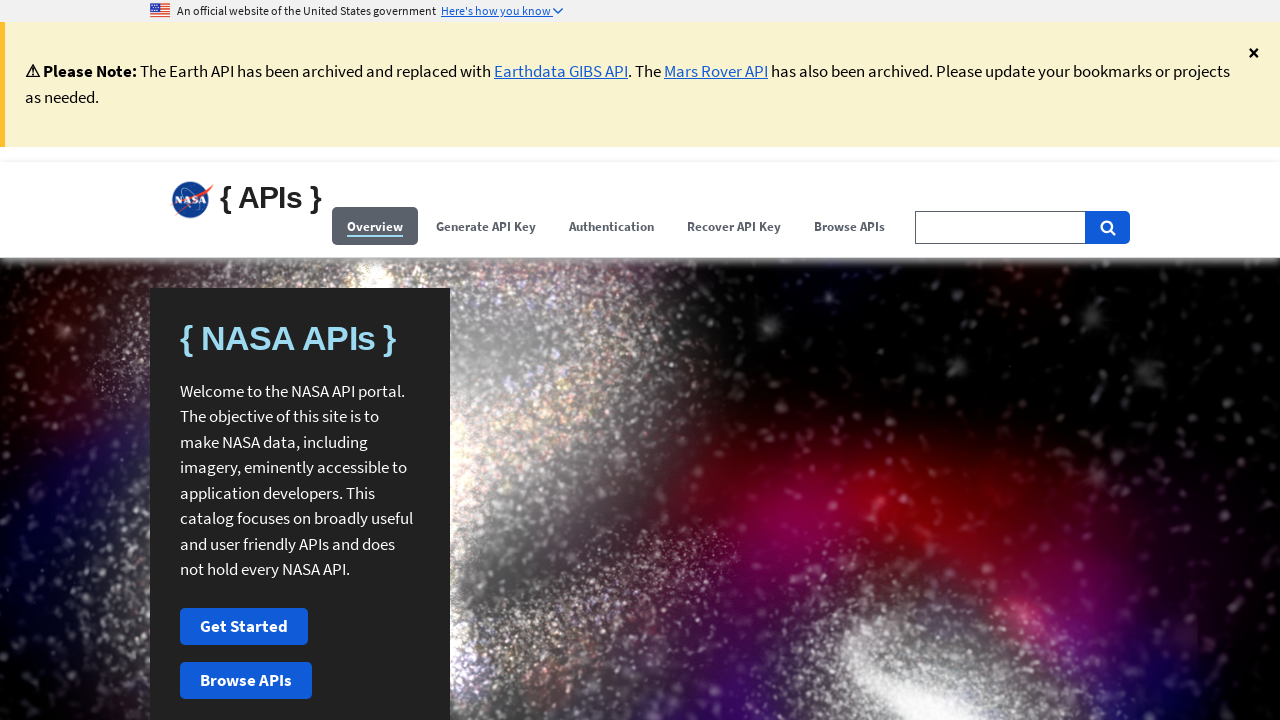

Filled last name field 'Brown' in shadow DOM
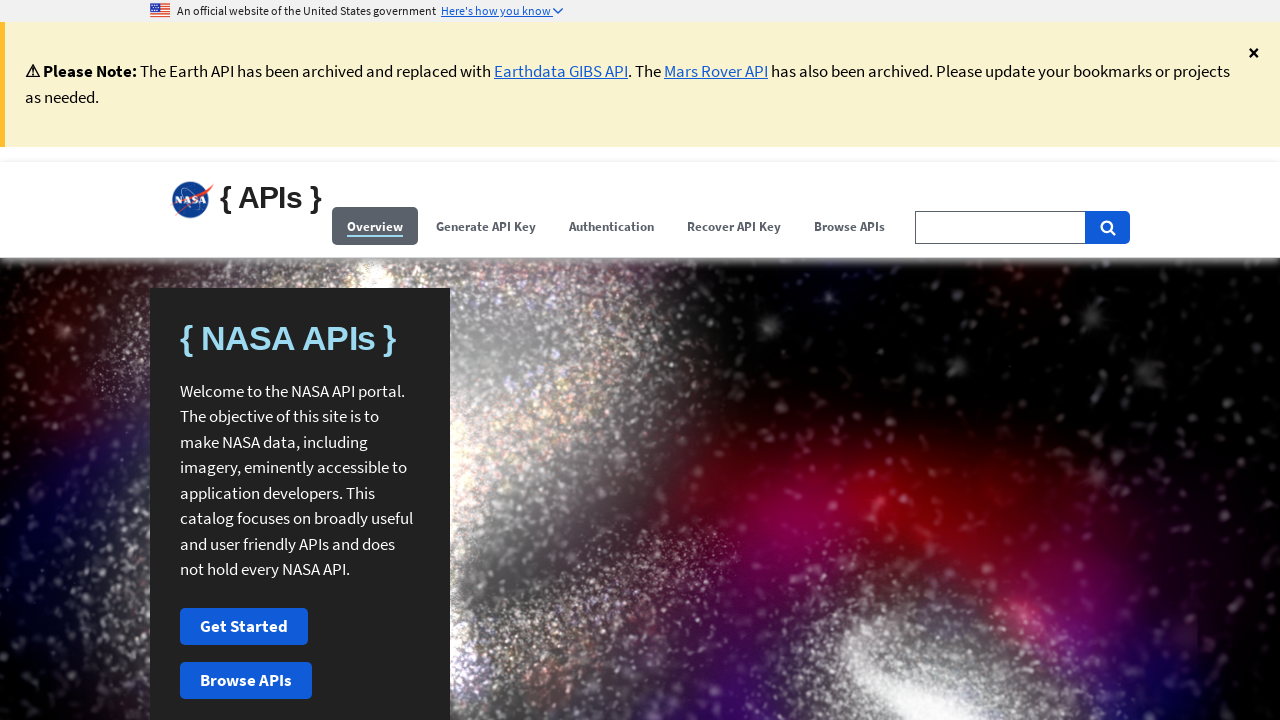

Cleared email field in shadow DOM (left empty for validation test)
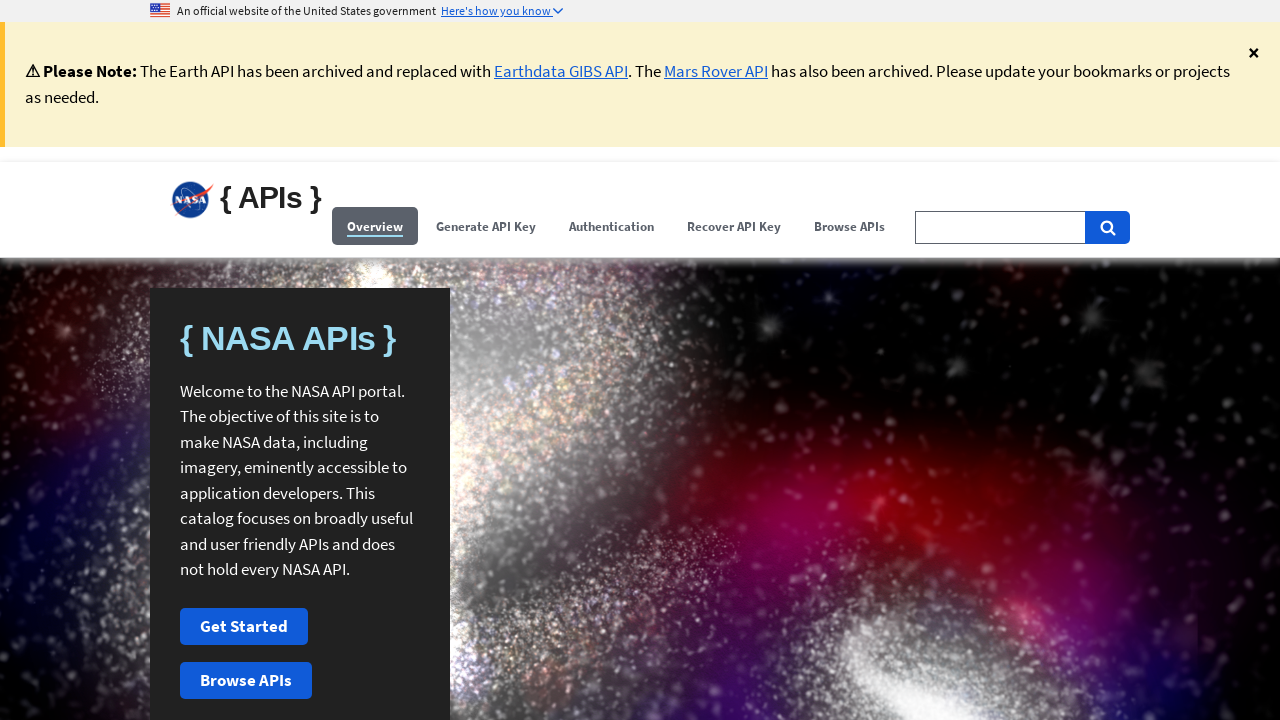

Clicked signup button in shadow DOM to trigger form validation
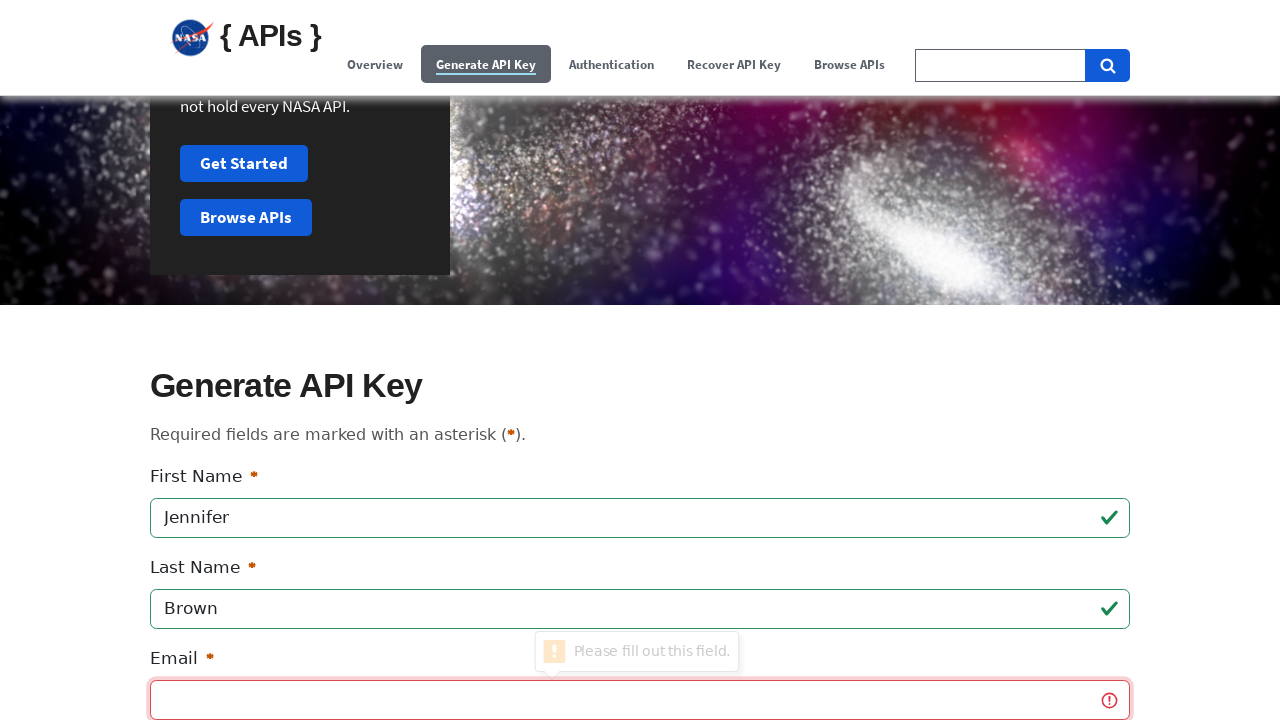

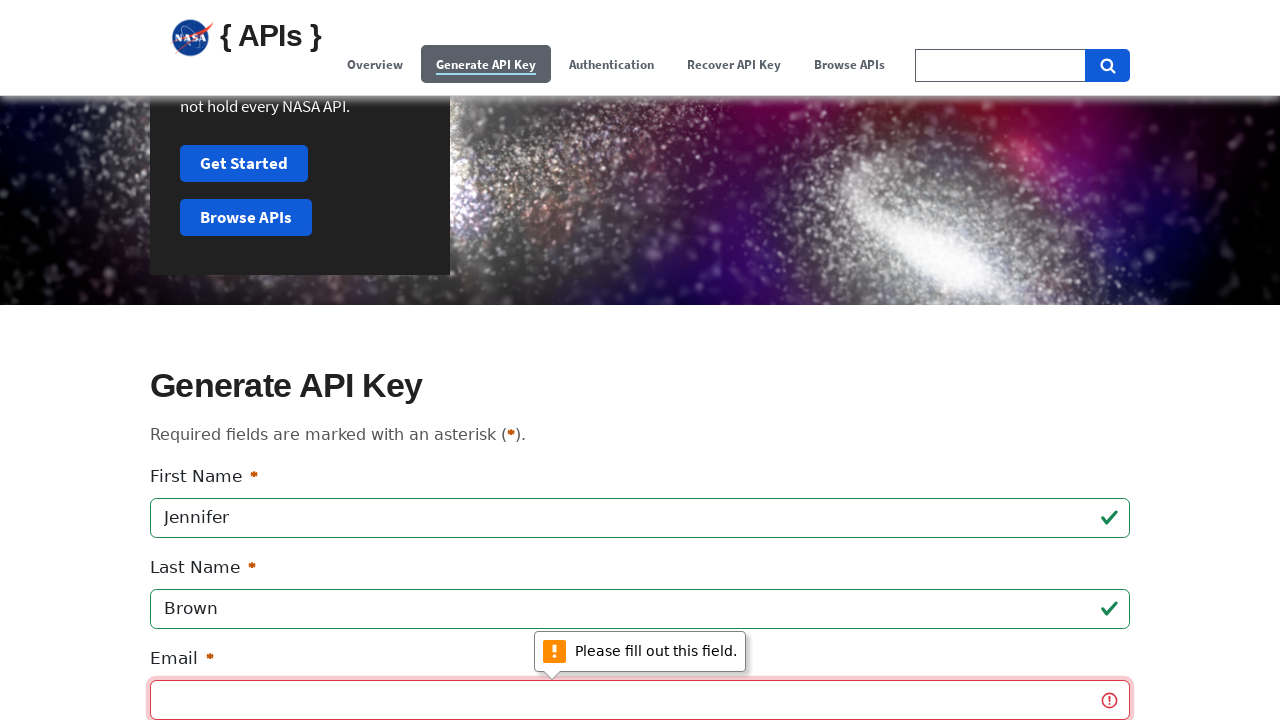